Tests currency filter functionality by selecting different currency options from a dropdown and verifying that the price display updates accordingly

Starting URL: https://www.alojamiento.io/property/apartamentos-centro-col%c3%b3n/BC-189483/

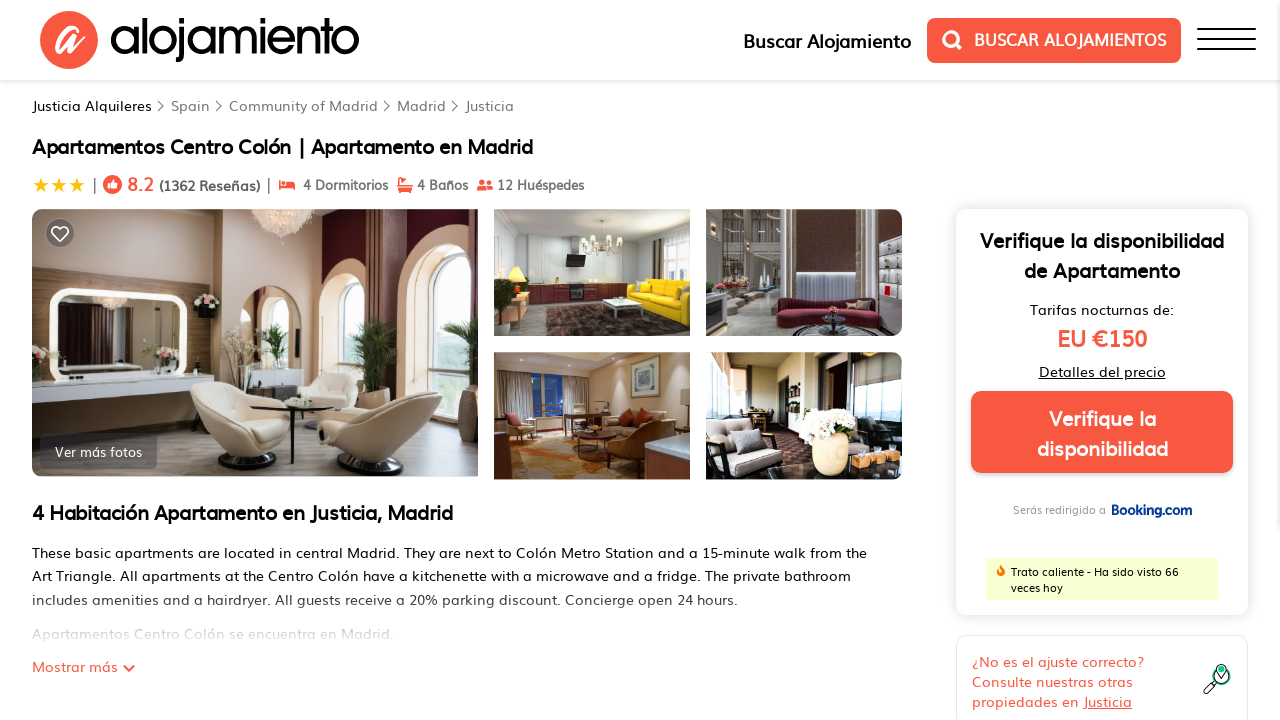

Clicked currency dropdown button at (95, 424) on #js-currency-sort-footer
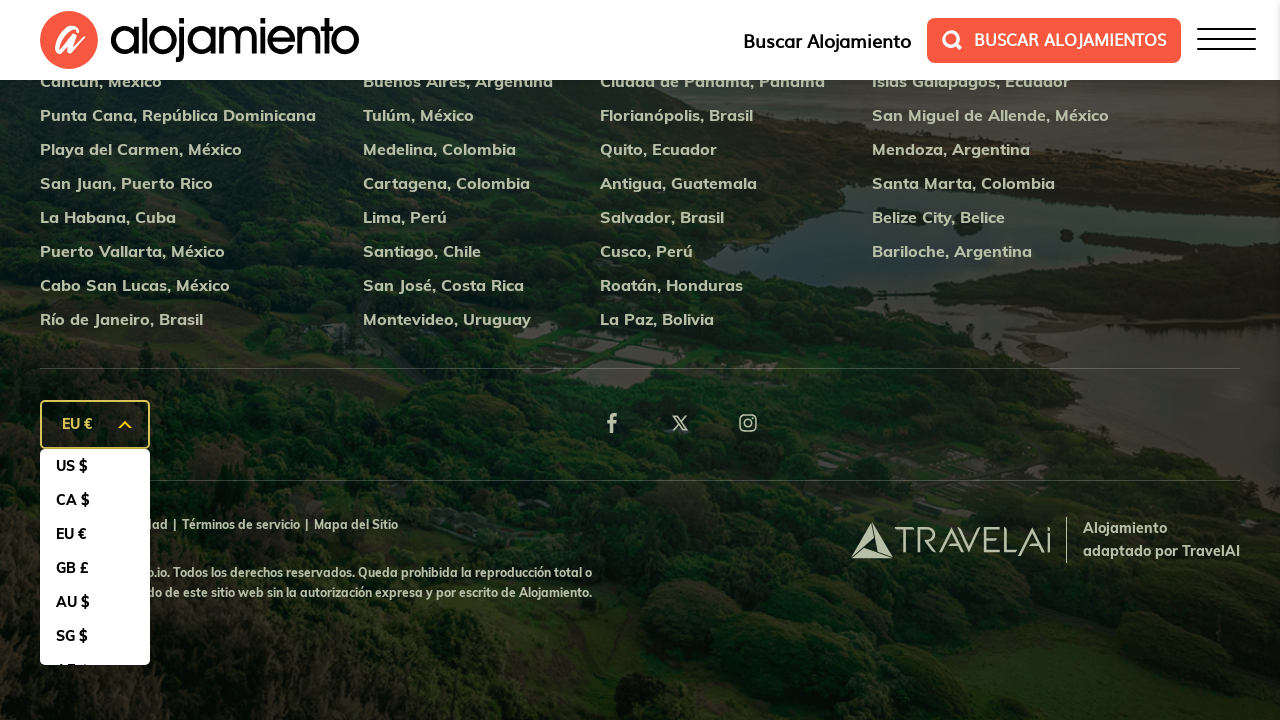

Currency dropdown options are now visible
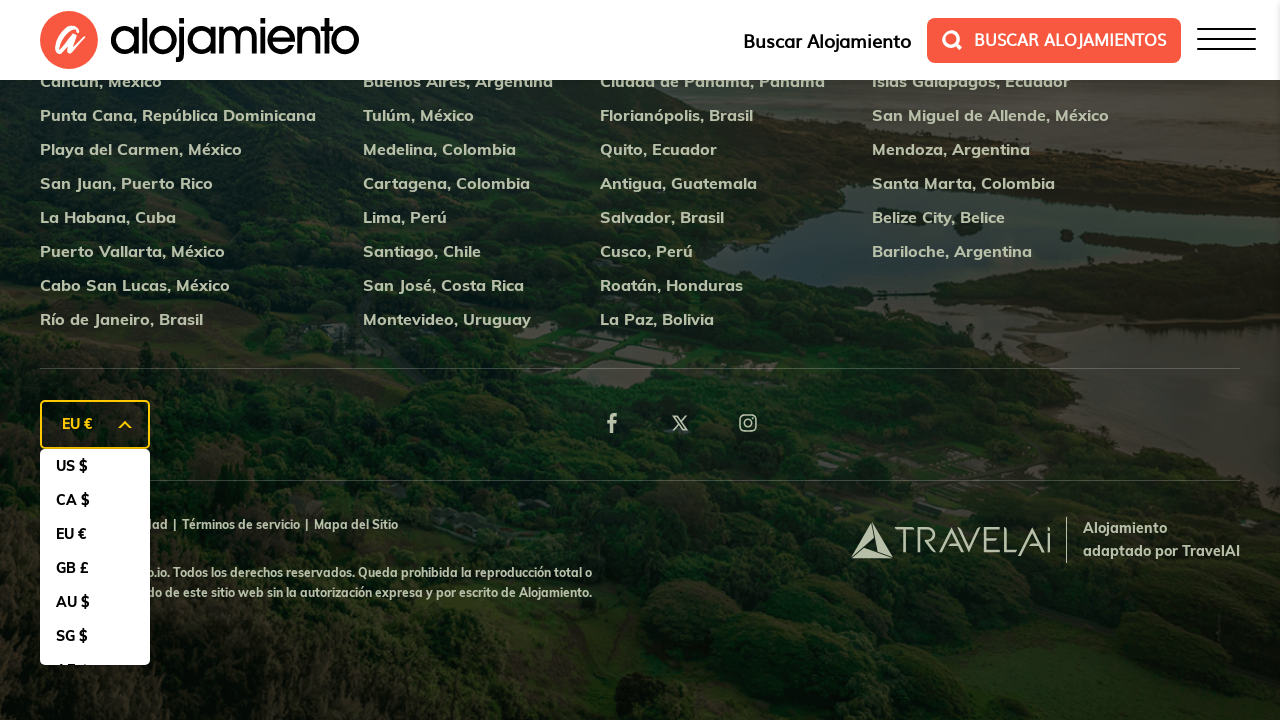

Retrieved 9 currency options from dropdown
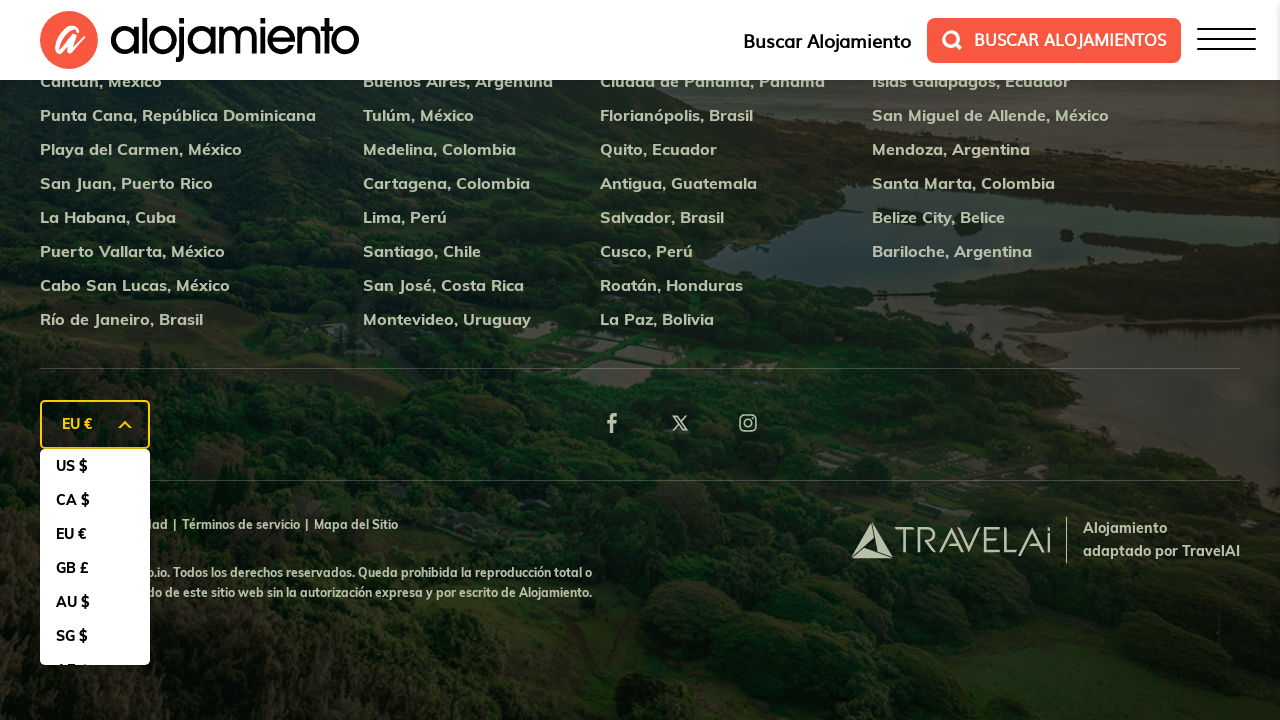

Captured initial price: Ver disponibilidad
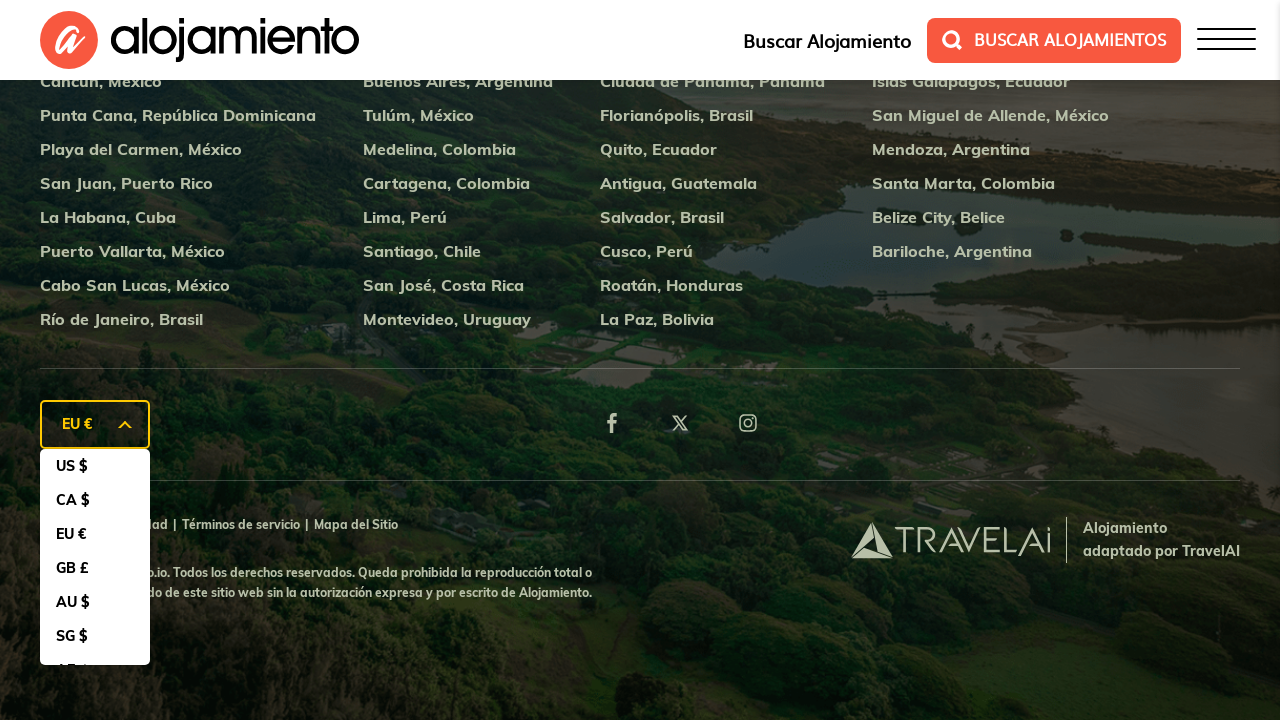

Got reference to currency option #1
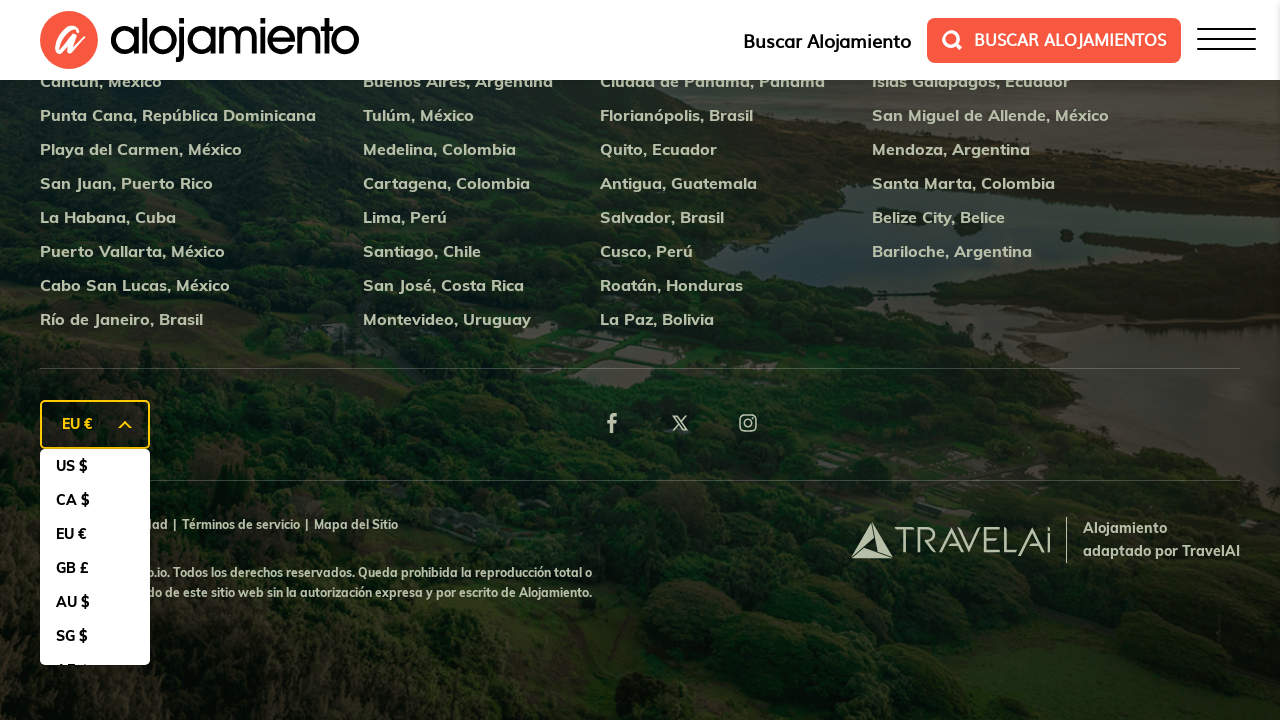

Scrolled currency option #1 into view
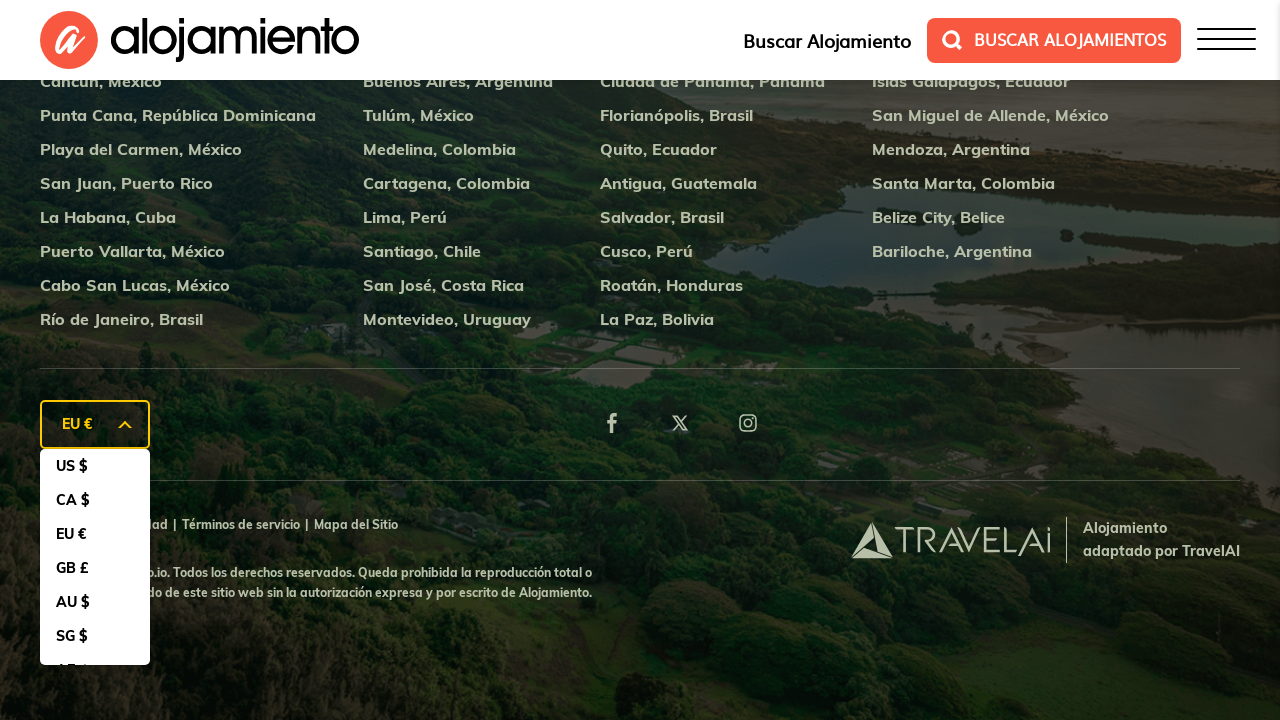

Clicked currency option #1 at (95, 466) on #js-currency-sort-footer .select-ul li >> nth=0
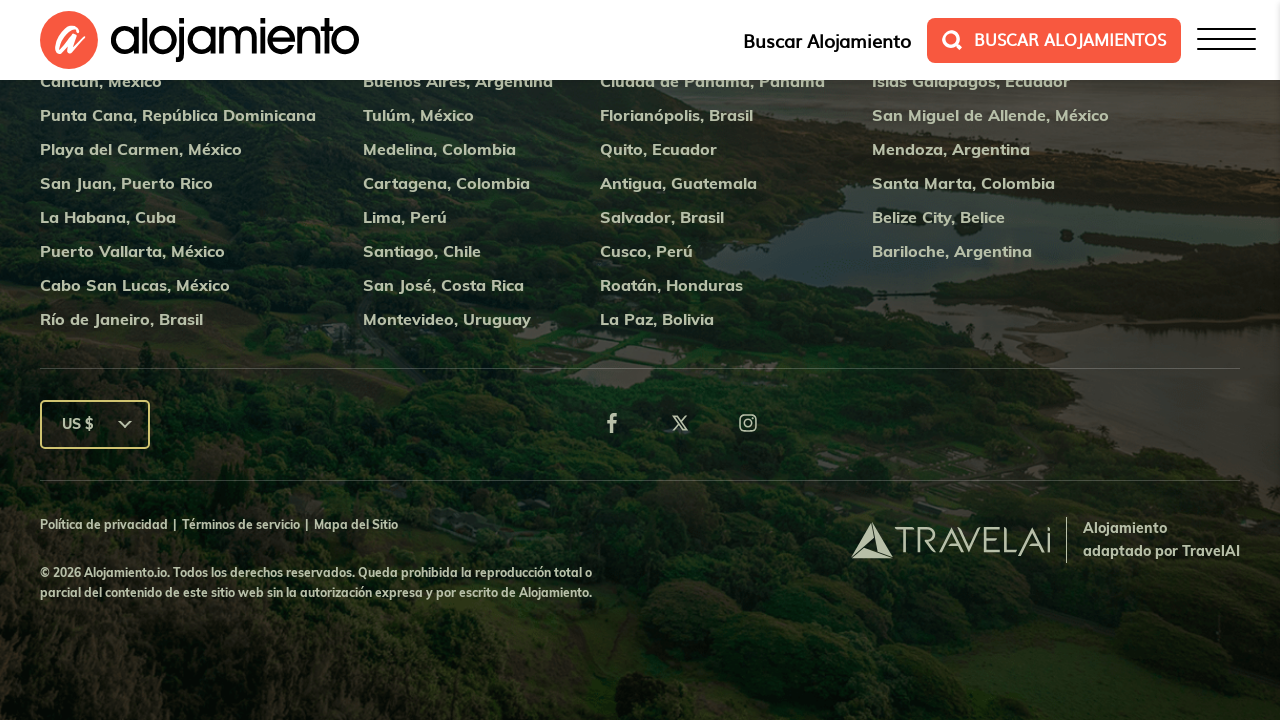

Waited 1 second for price to update
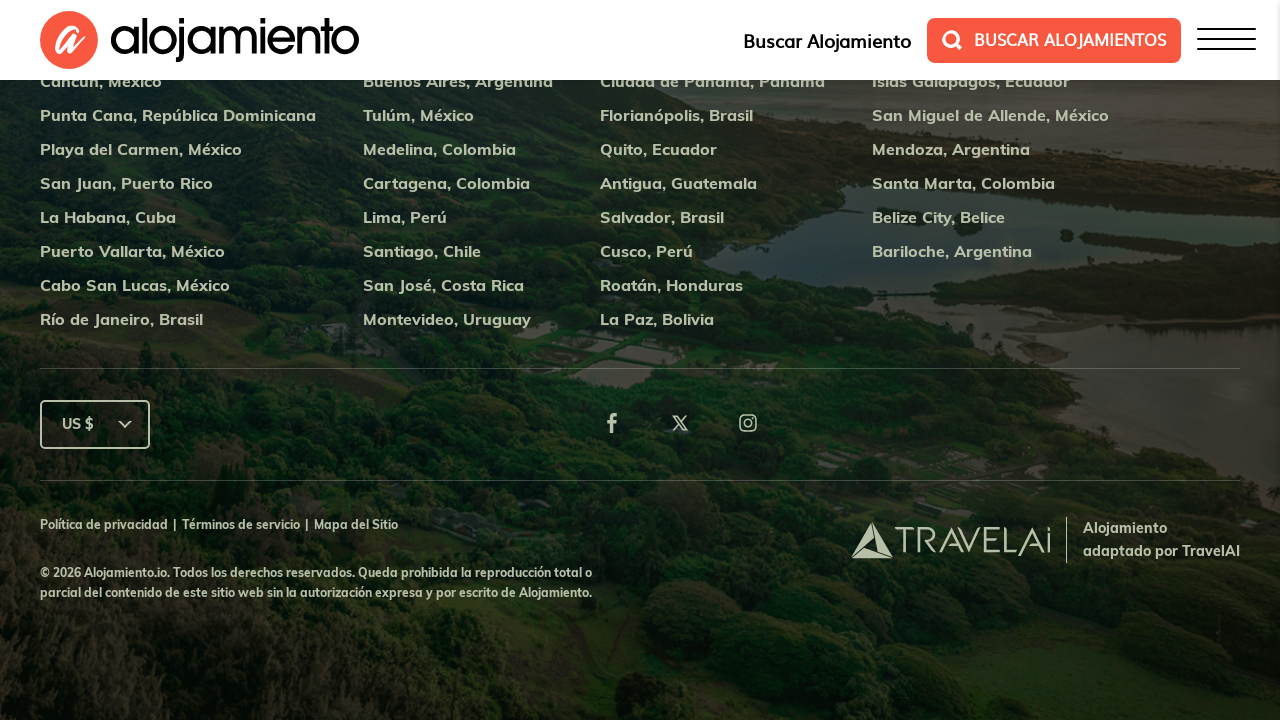

Verified updated price after currency change: Ver disponibilidad
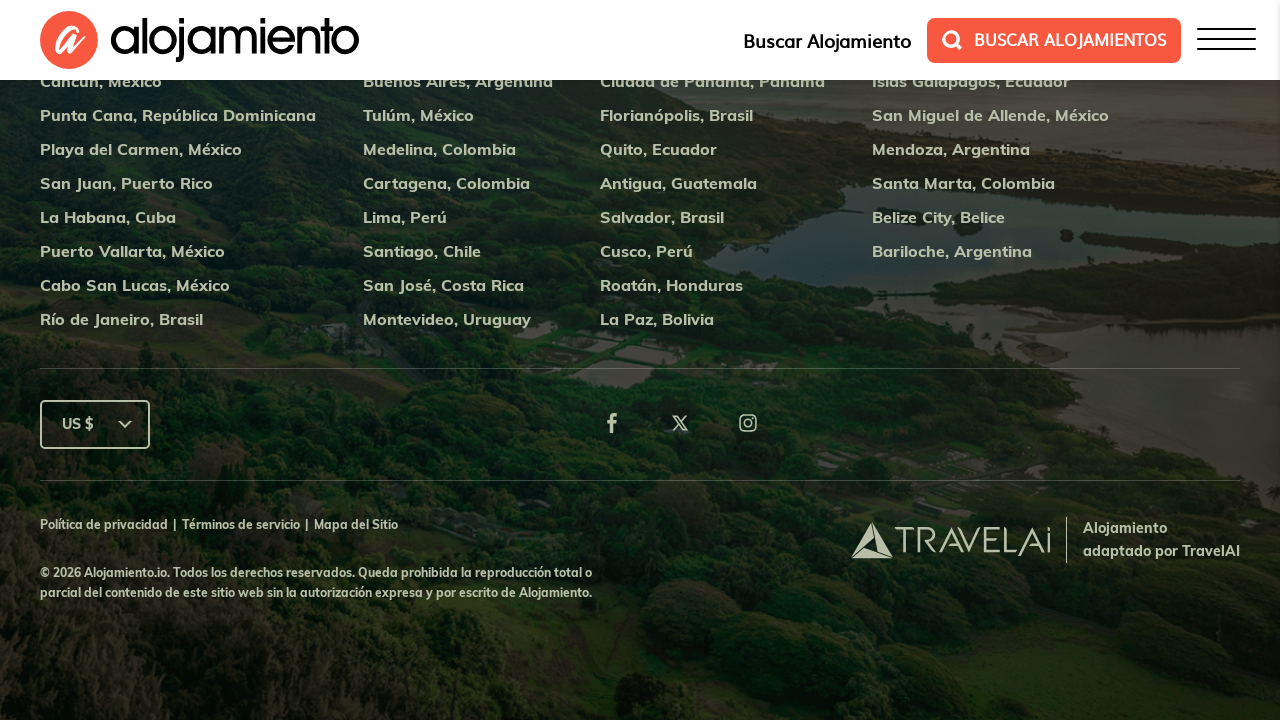

Reopened currency dropdown at (95, 424) on #js-currency-sort-footer
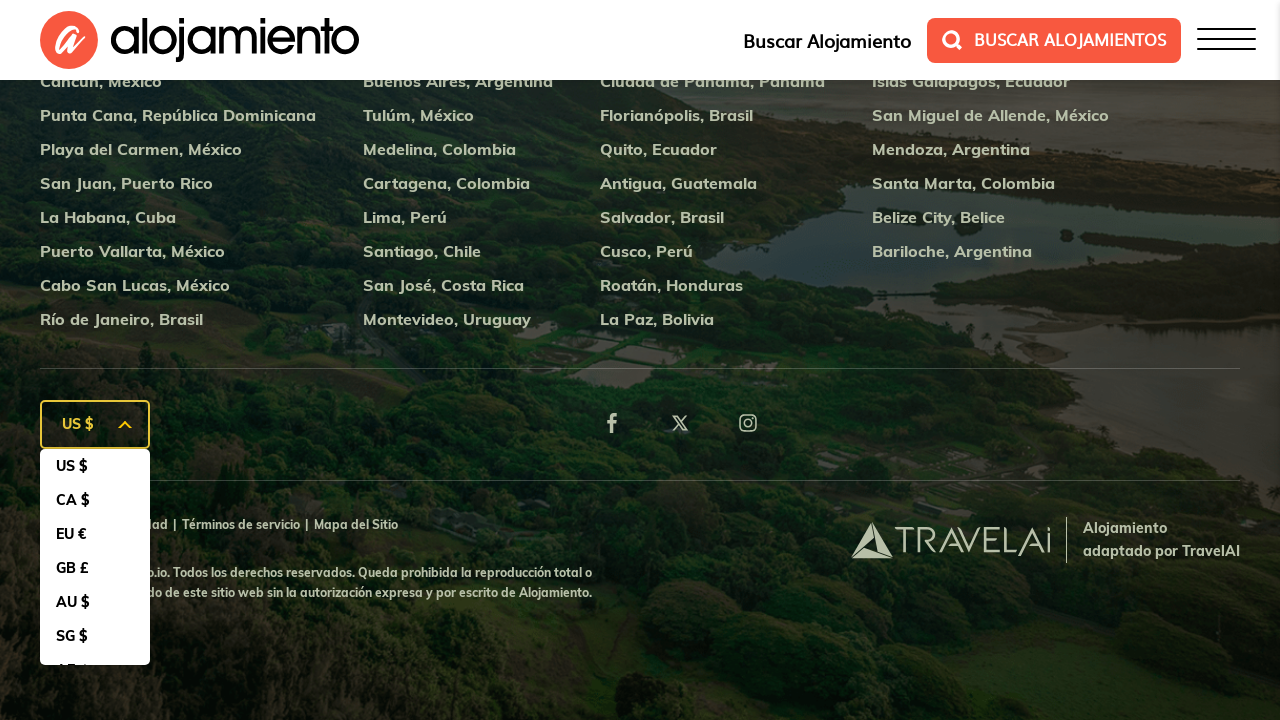

Currency dropdown options are visible again
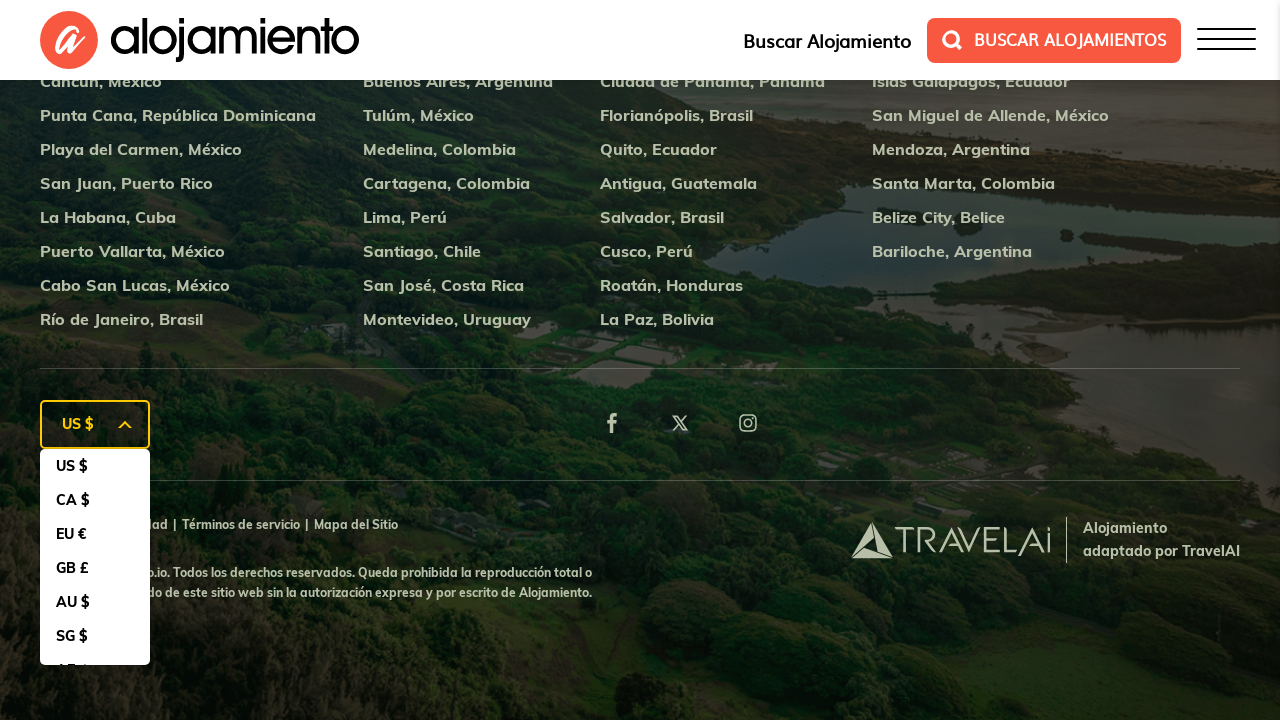

Got reference to currency option #2
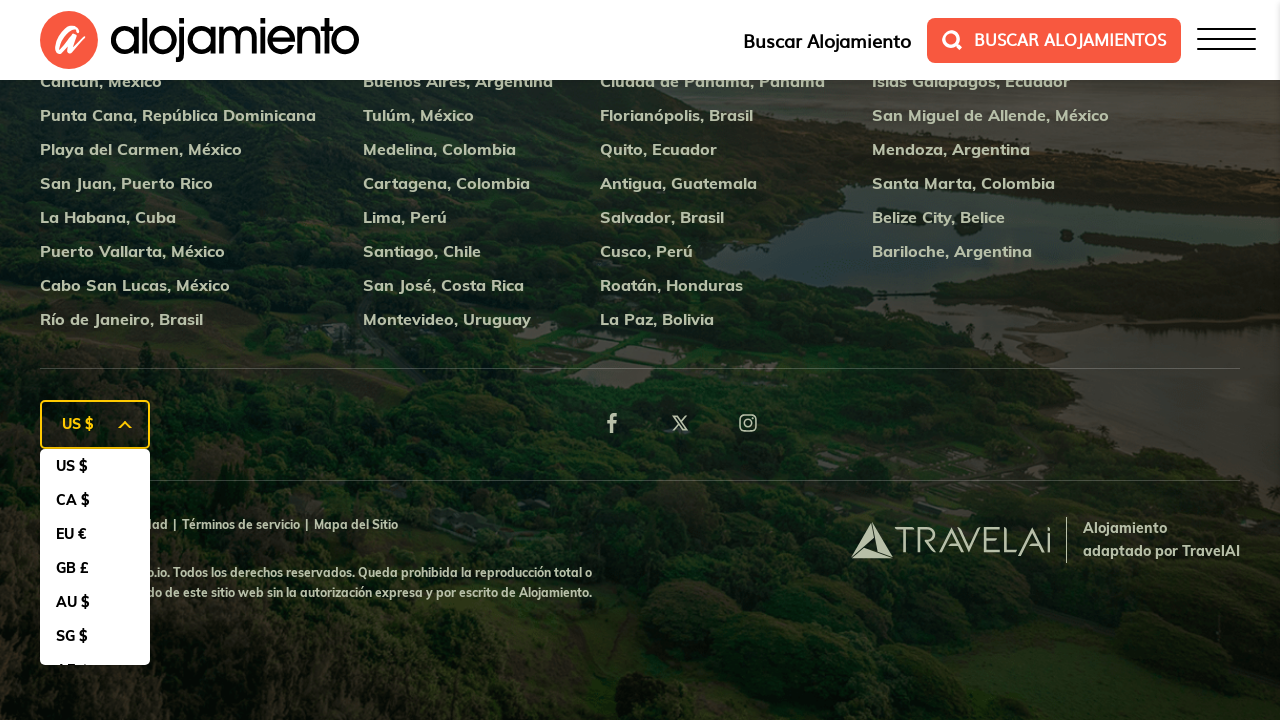

Scrolled currency option #2 into view
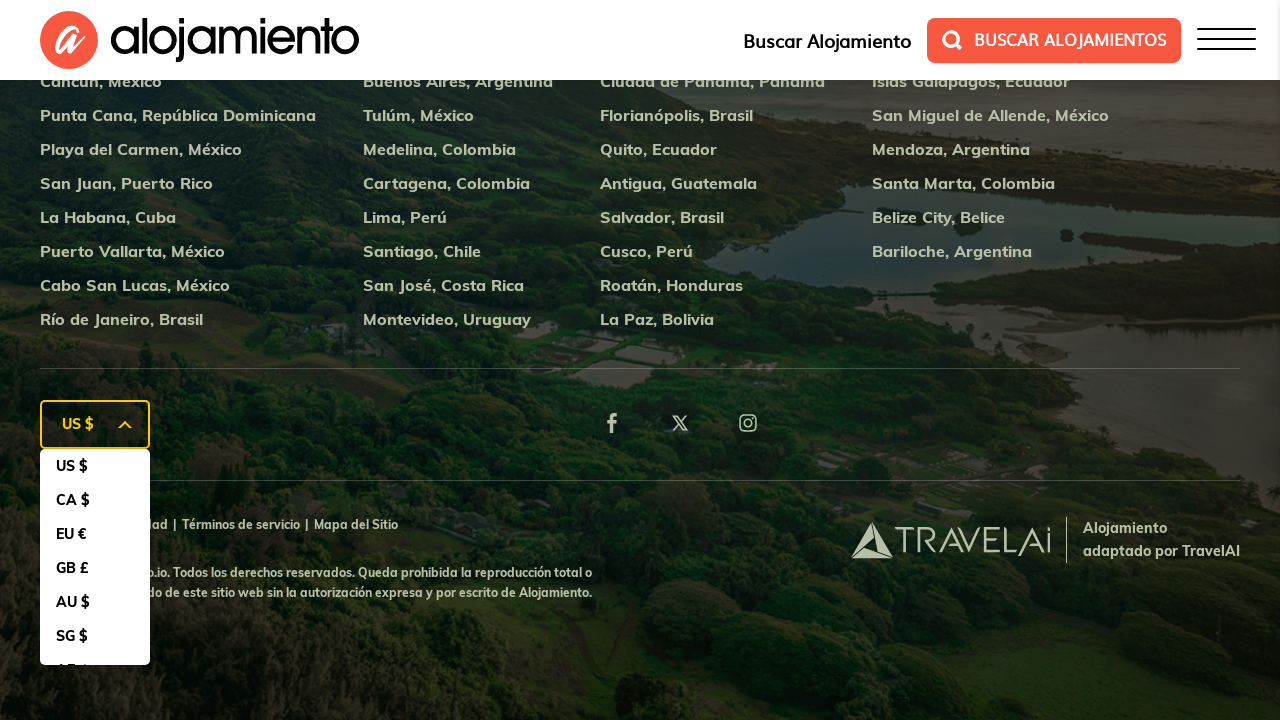

Clicked currency option #2 at (95, 500) on #js-currency-sort-footer .select-ul li >> nth=1
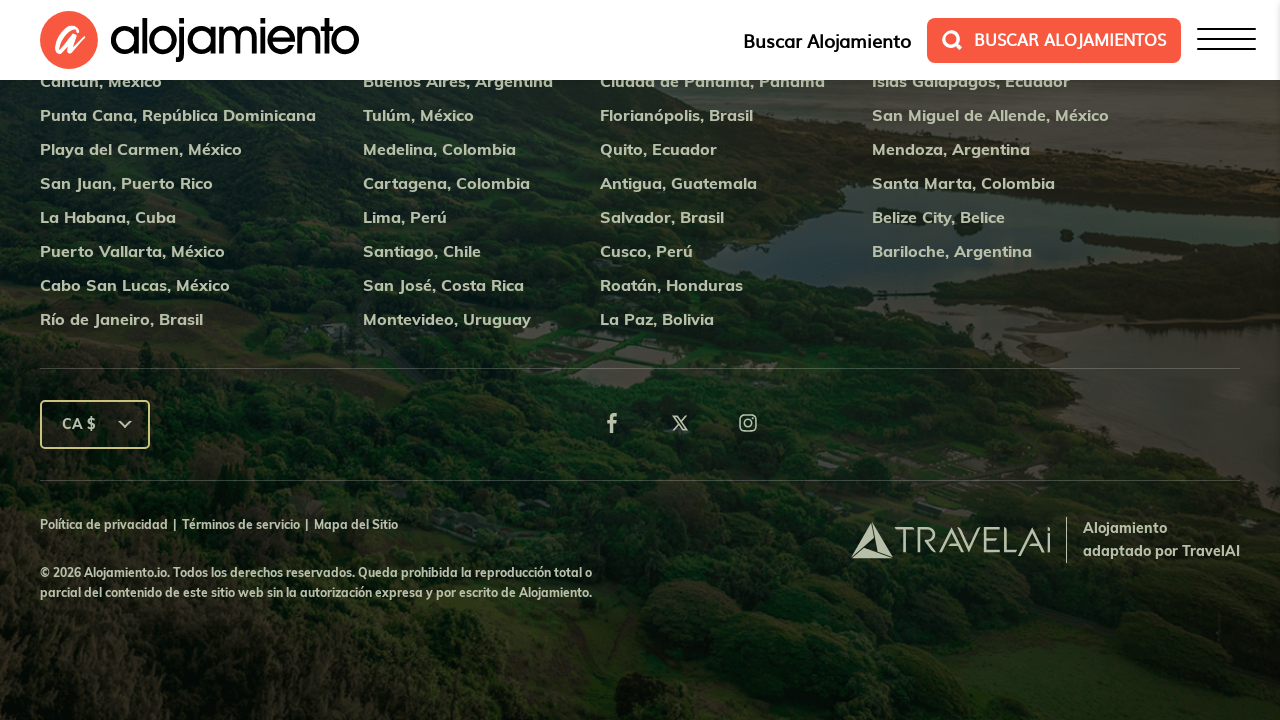

Waited 1 second for price to update
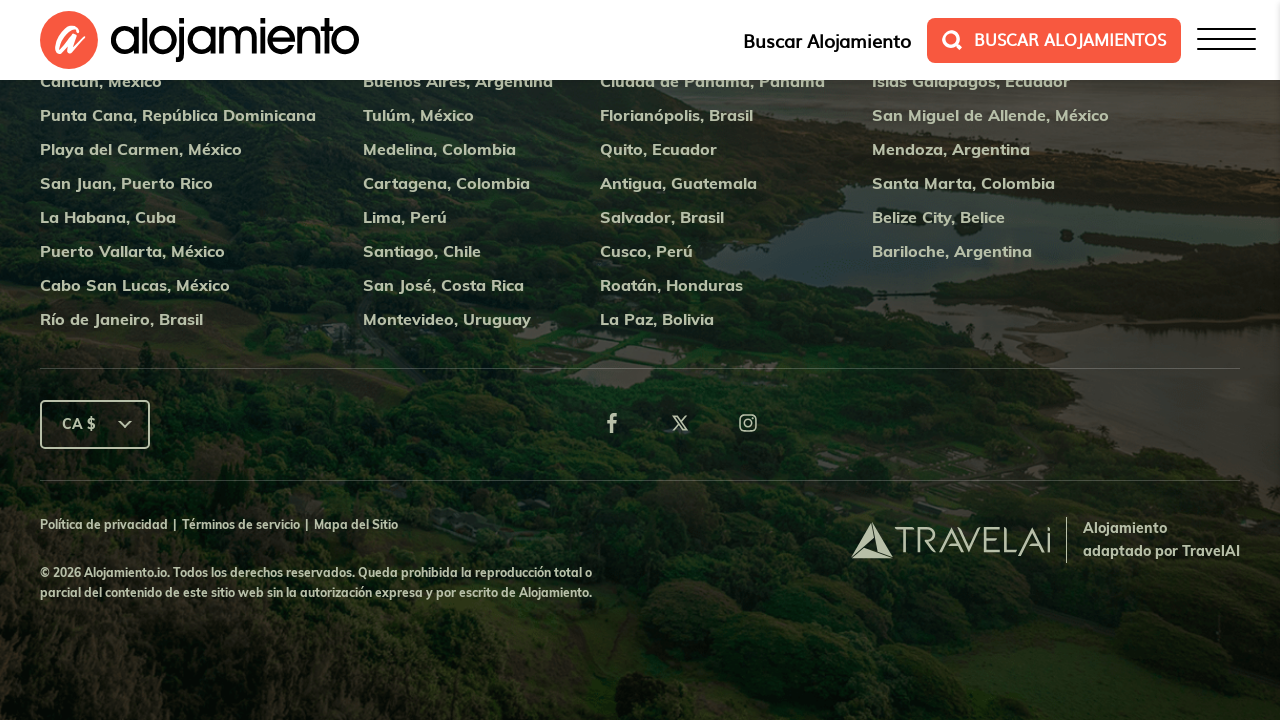

Verified updated price after currency change: Ver disponibilidad
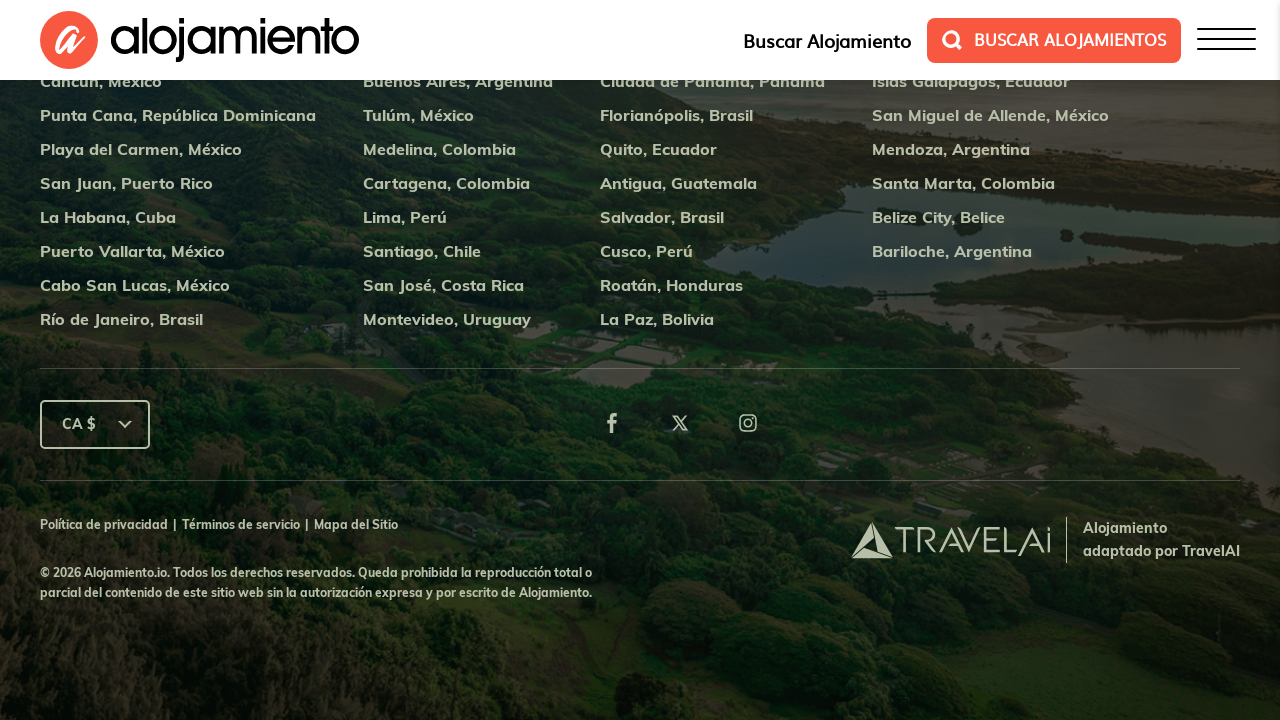

Reopened currency dropdown at (95, 424) on #js-currency-sort-footer
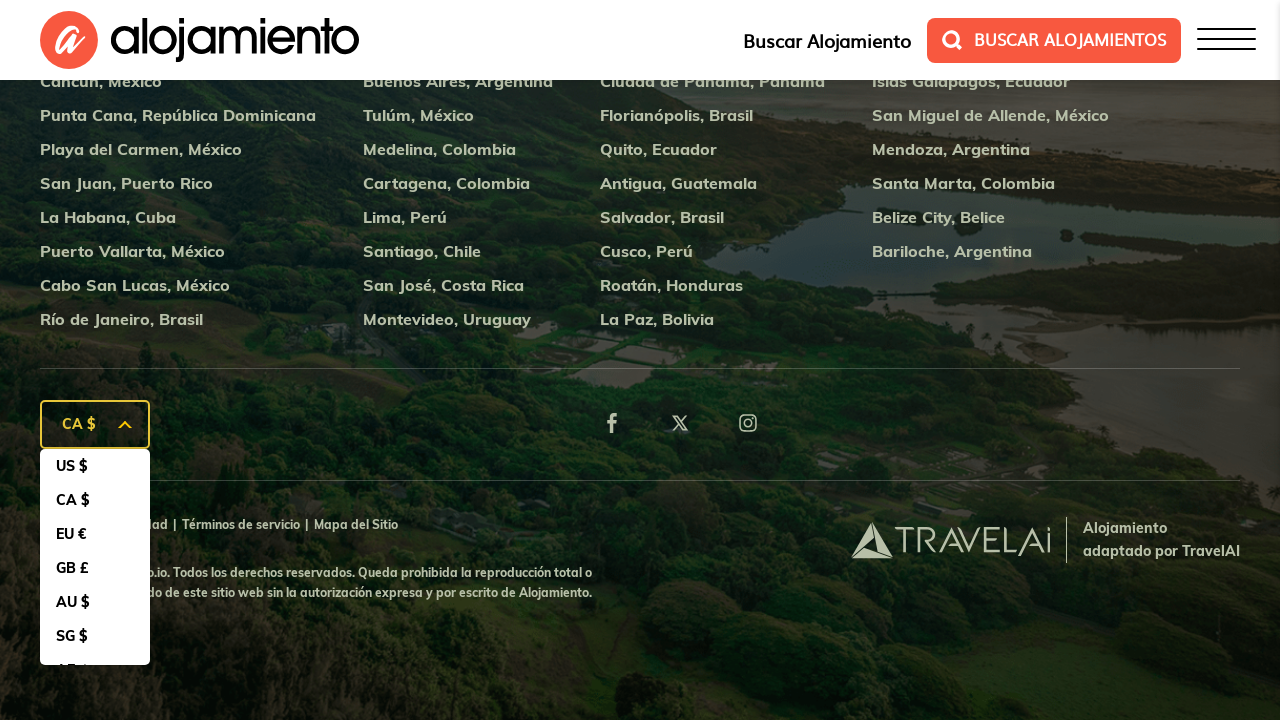

Currency dropdown options are visible again
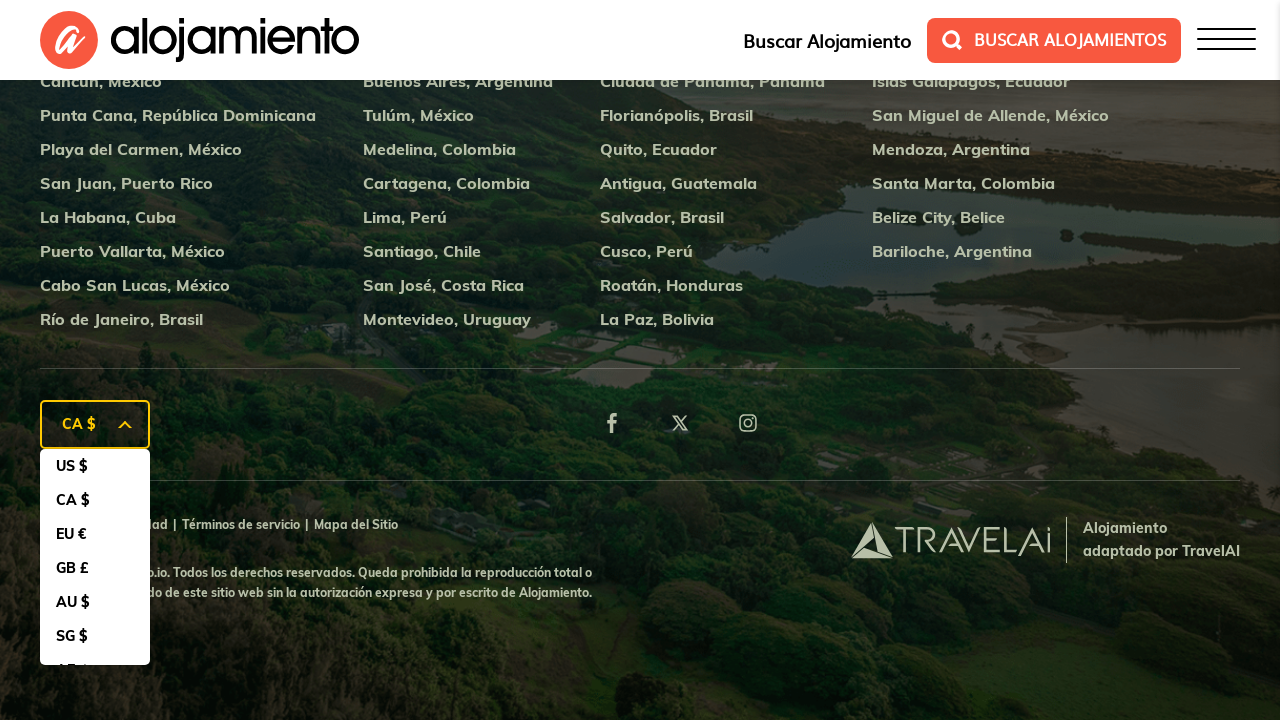

Got reference to currency option #3
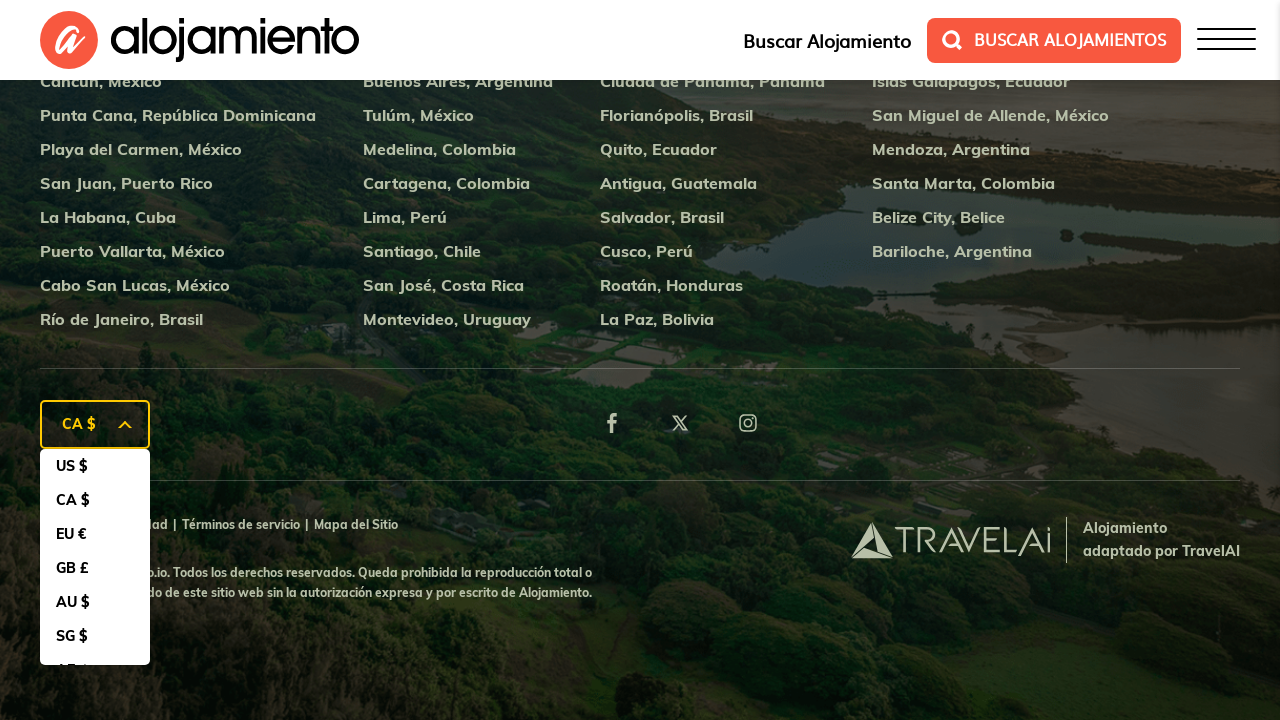

Scrolled currency option #3 into view
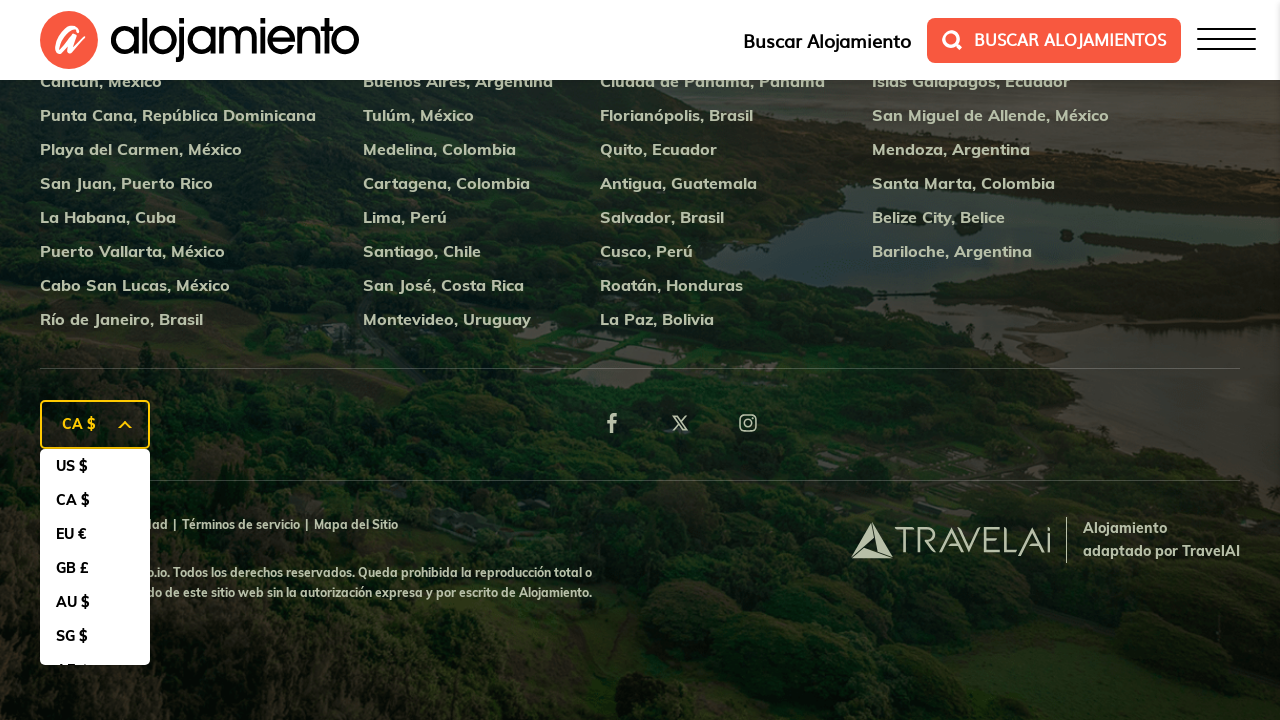

Clicked currency option #3 at (95, 534) on #js-currency-sort-footer .select-ul li >> nth=2
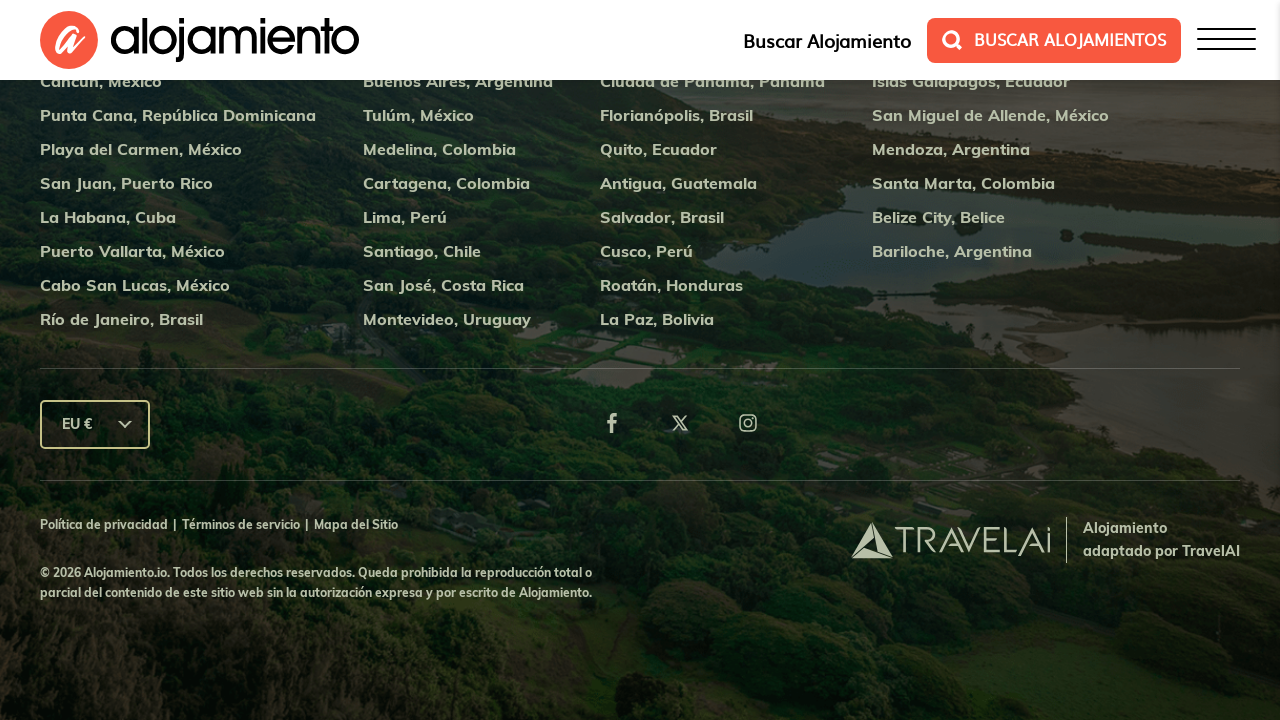

Waited 1 second for price to update
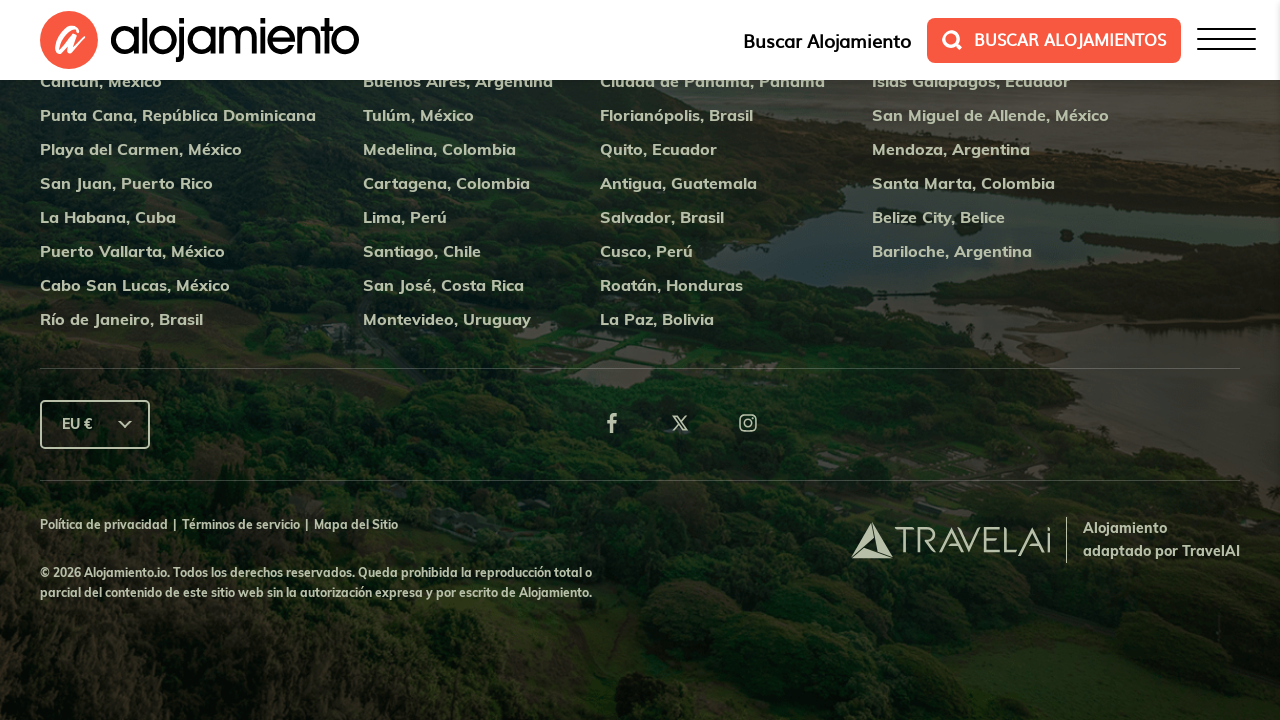

Verified updated price after currency change: Ver disponibilidad
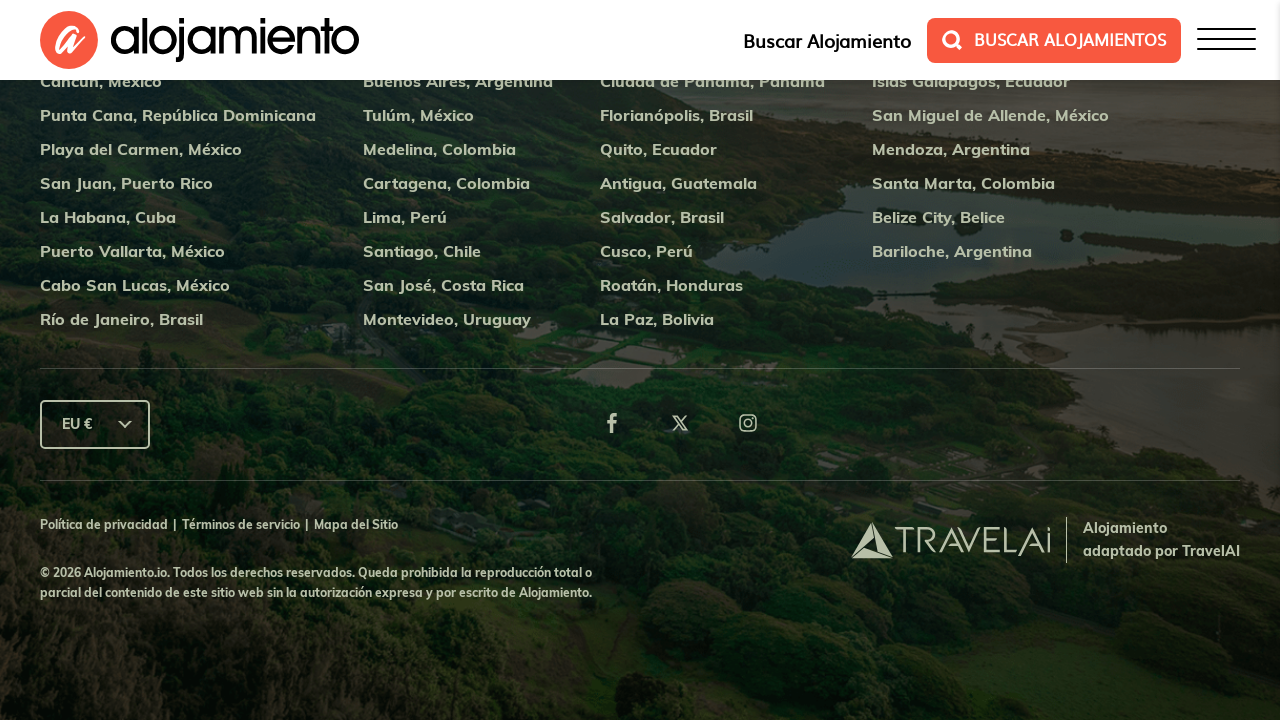

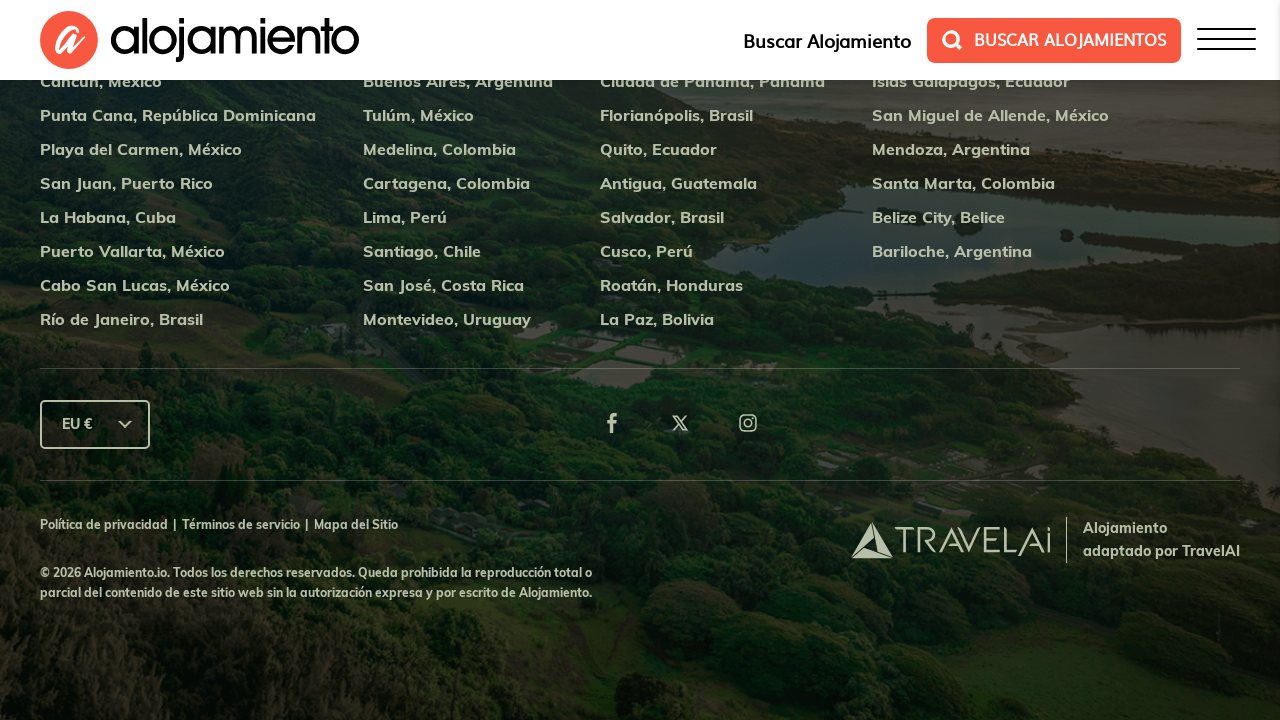